Tests nested iframe navigation and modifies a paragraph element's text using JavaScript

Starting URL: https://www.quackit.com/html/html_editors/scratchpad/?example=/html/tutorial/html_iframe_example

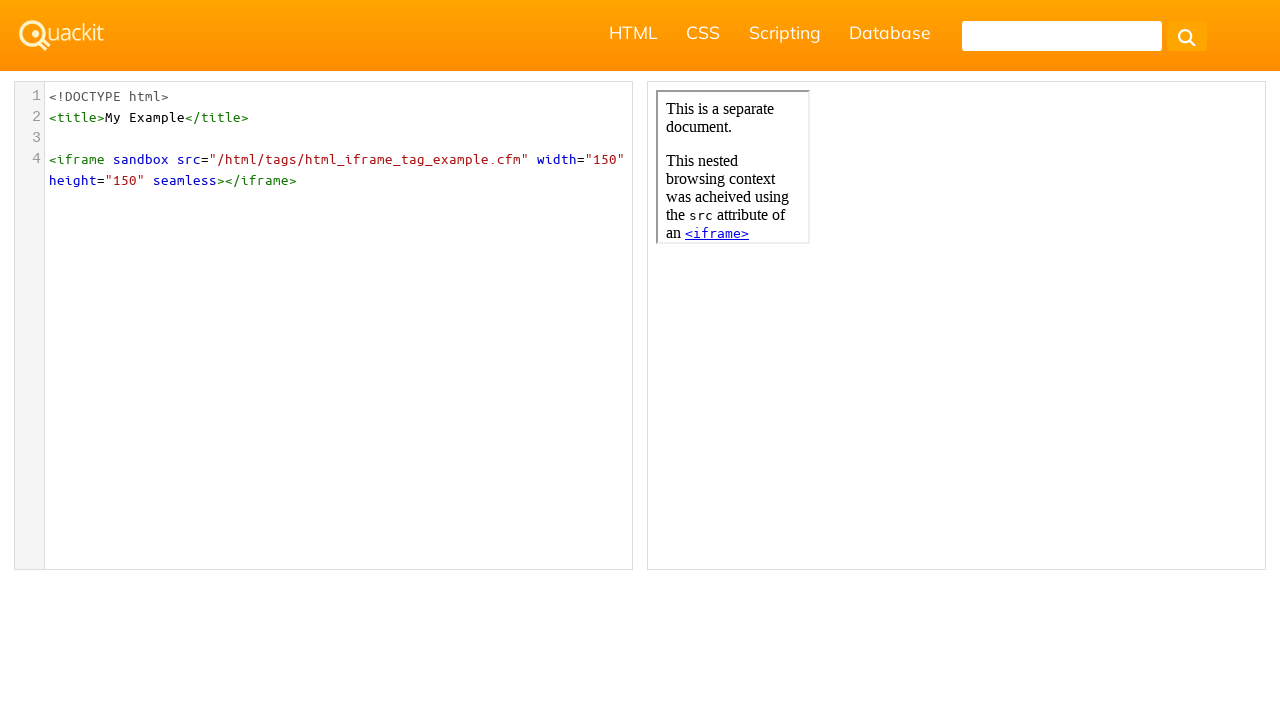

Located and switched to preview iframe
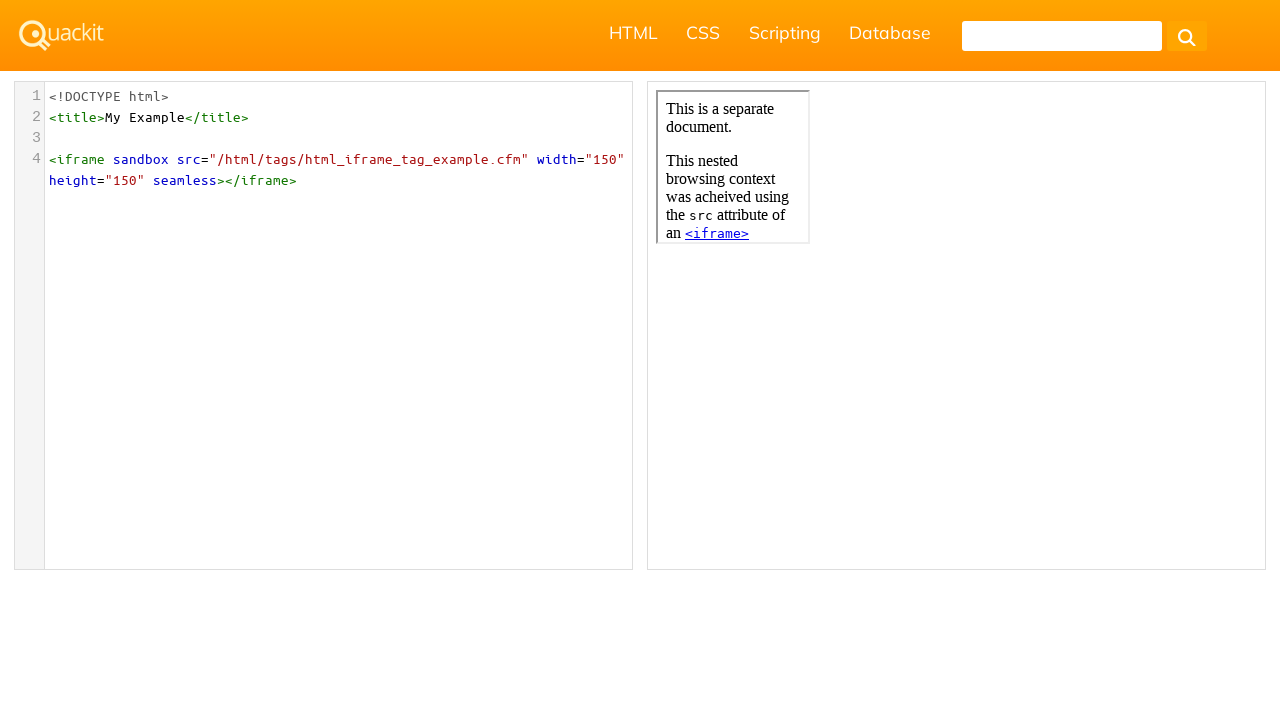

Retrieved child frames from preview iframe
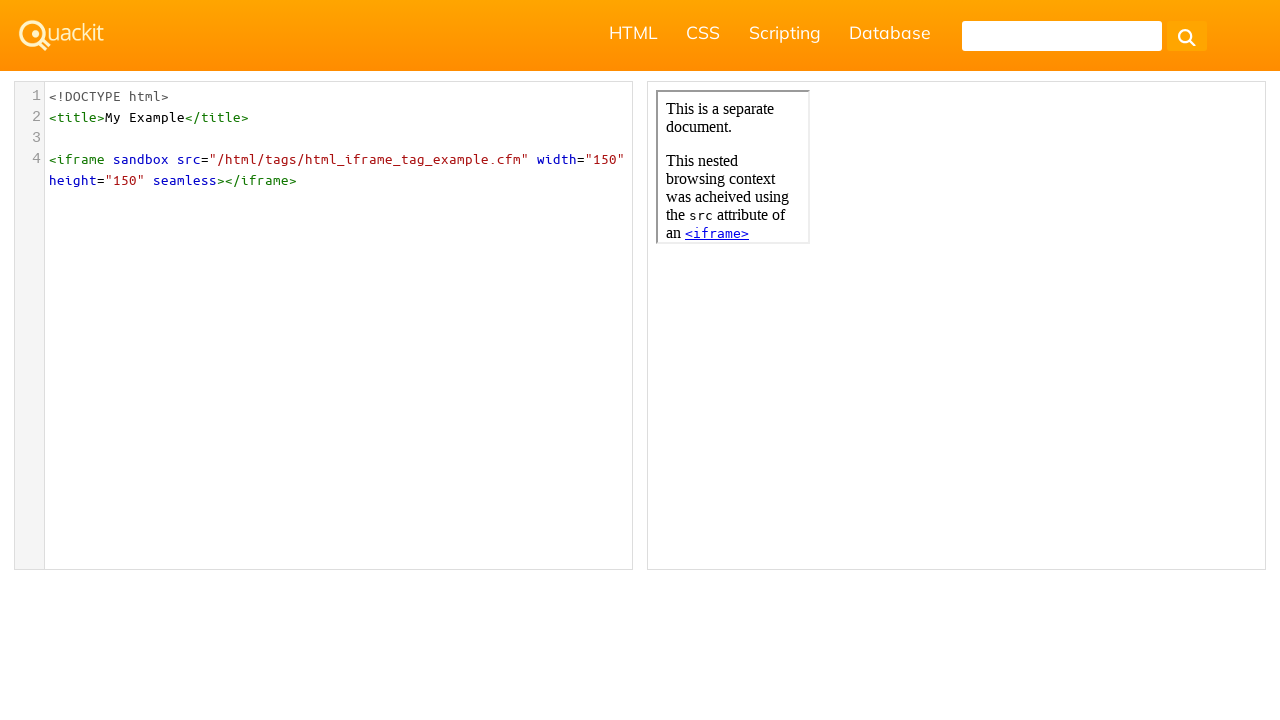

Selected first nested iframe
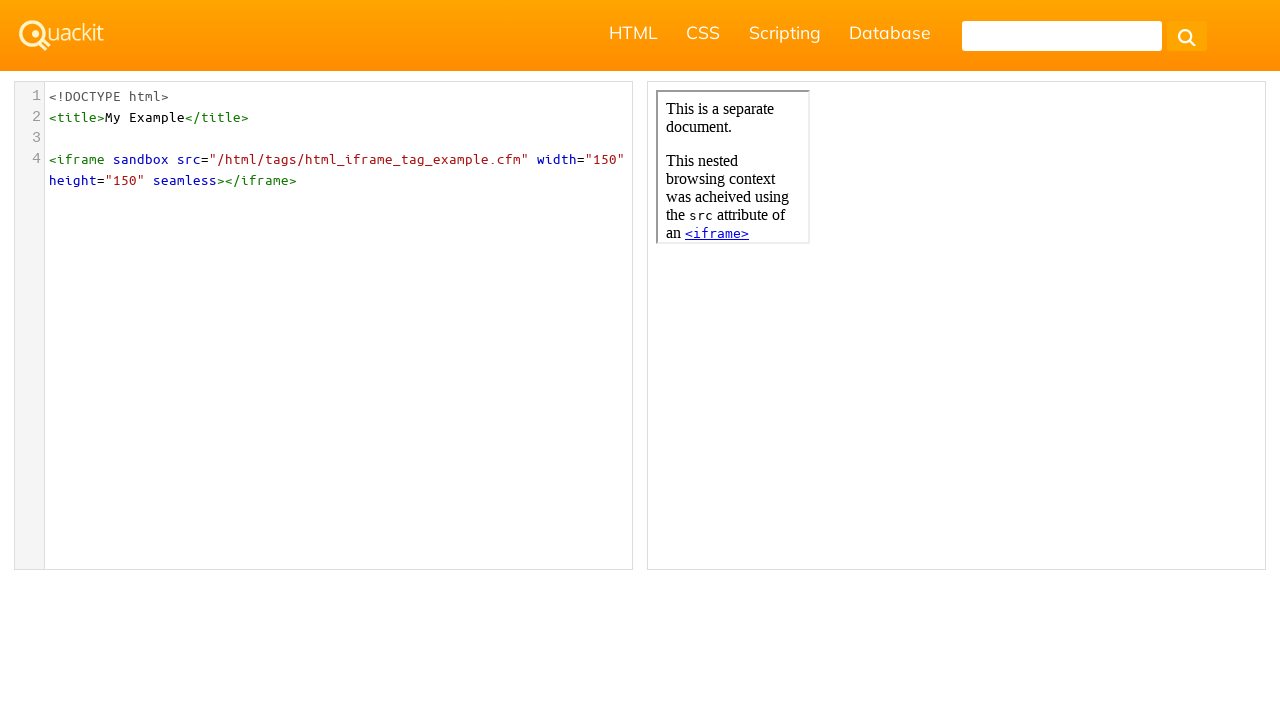

Modified paragraph text to 'Texto modificado con Selenium' using JavaScript
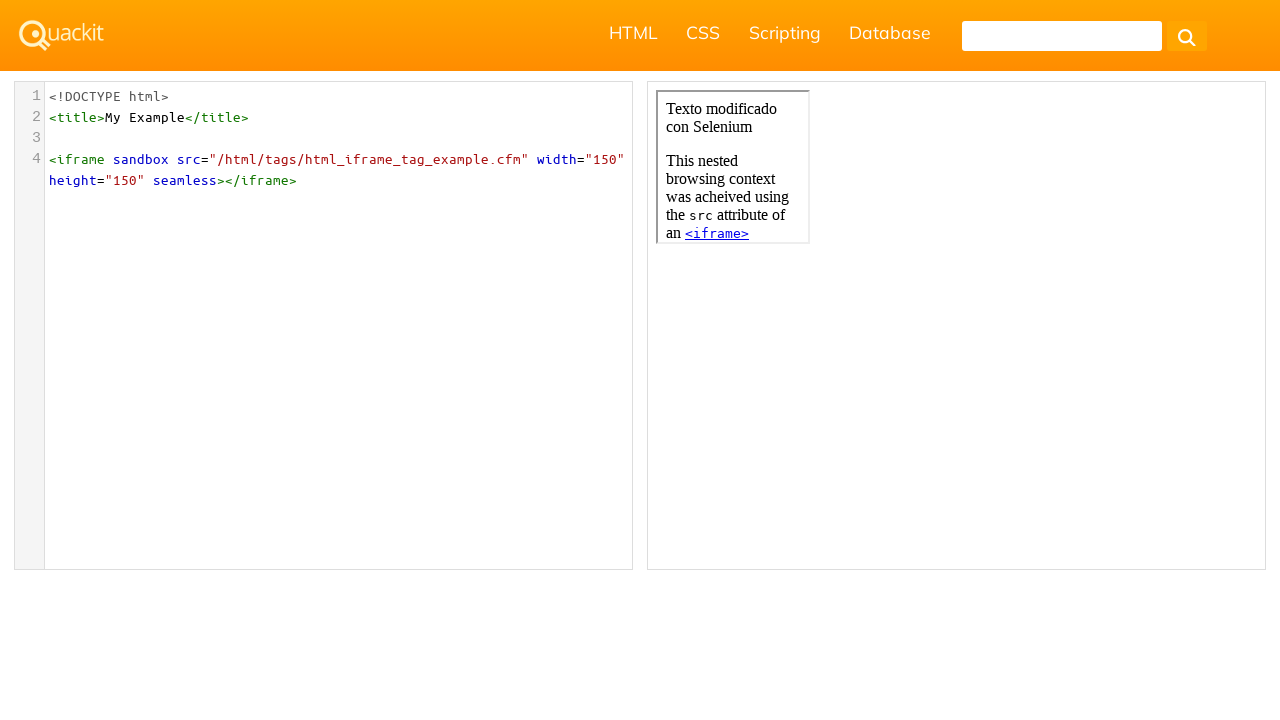

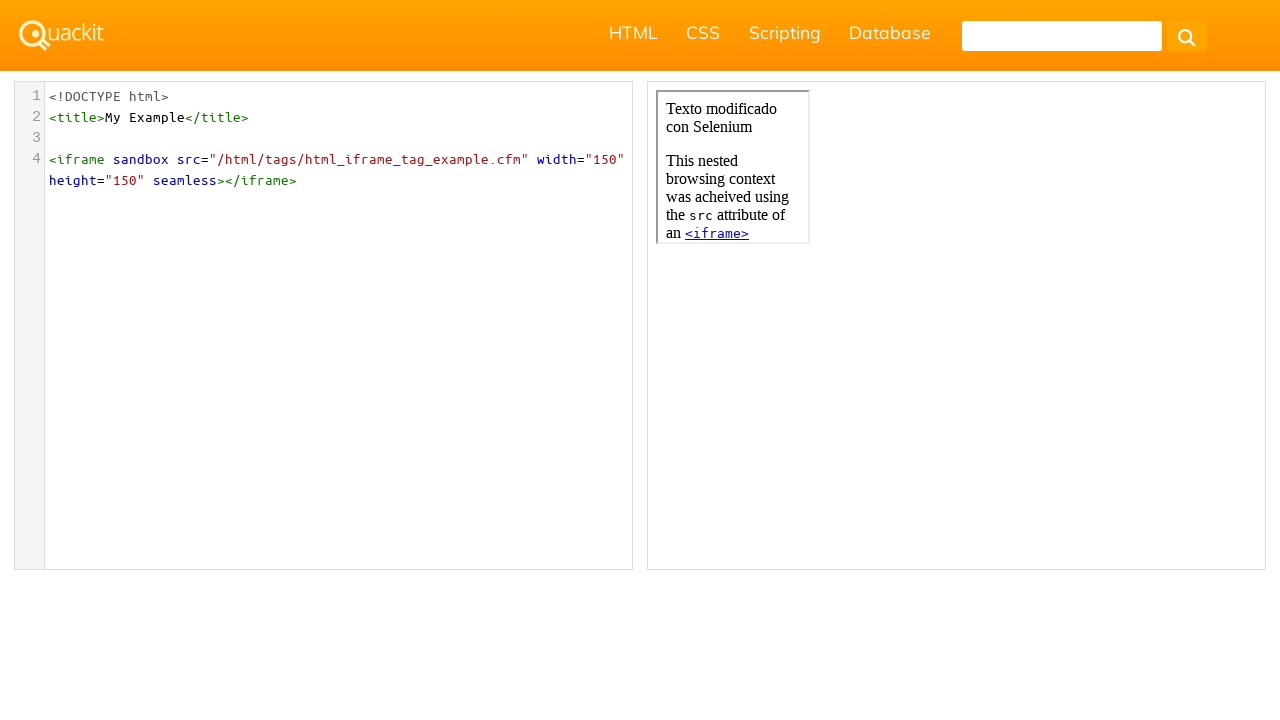